Tests alert dialog interactions including accepting basic alerts, dismissing confirmation dialogs, and entering text into prompt dialogs

Starting URL: https://demoqa.com/alerts

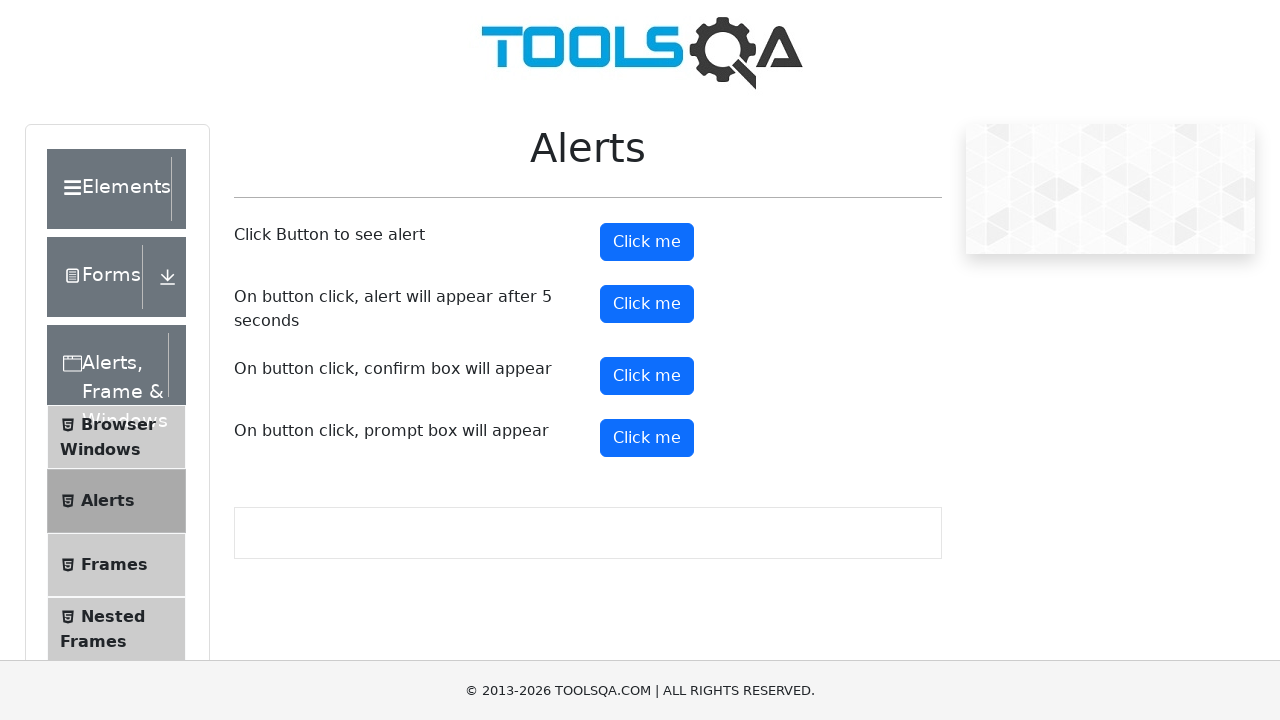

Clicked button to trigger basic alert at (647, 242) on #alertButton
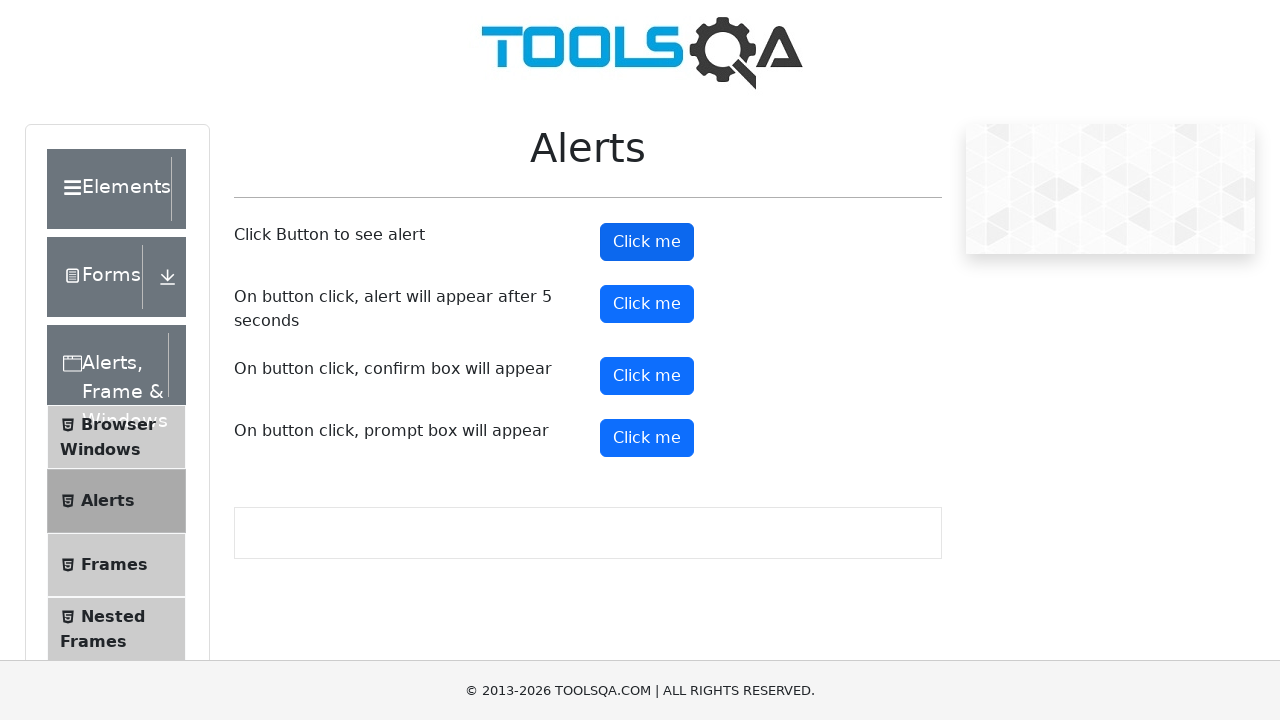

Set up dialog handler to accept alerts
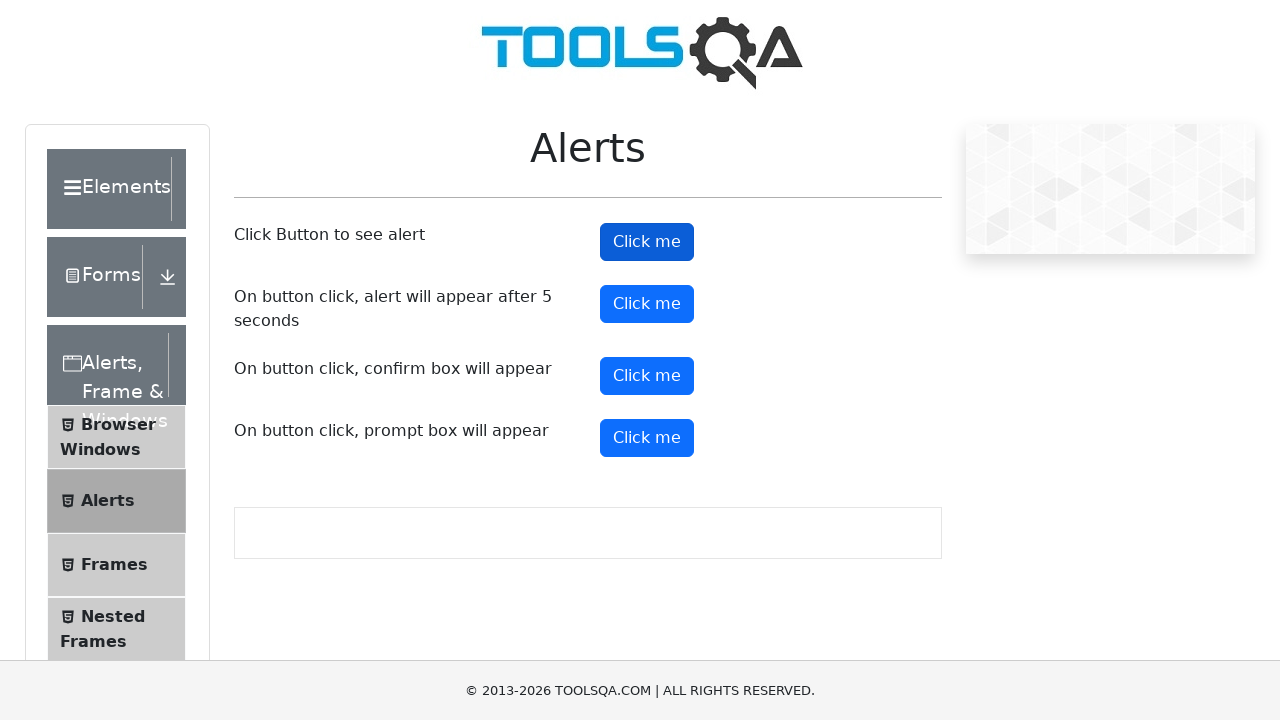

Waited 500ms for alert to be handled
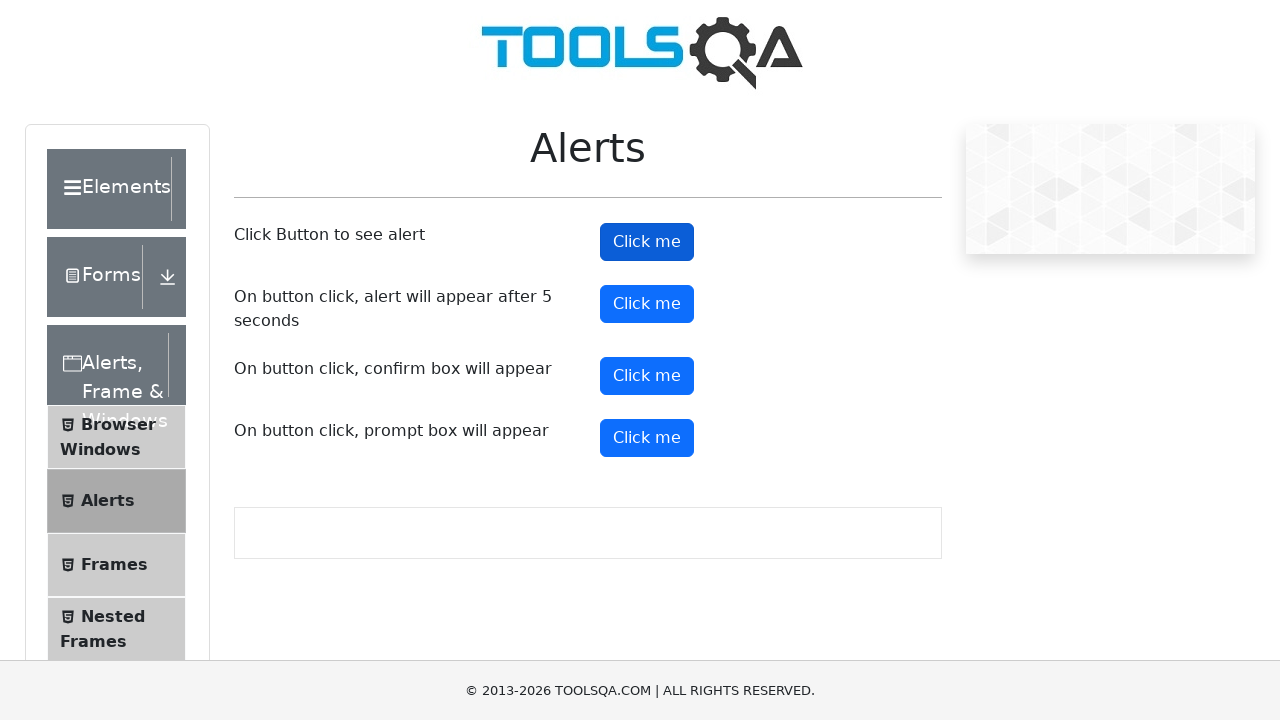

Clicked button to trigger confirmation dialog at (647, 376) on #confirmButton
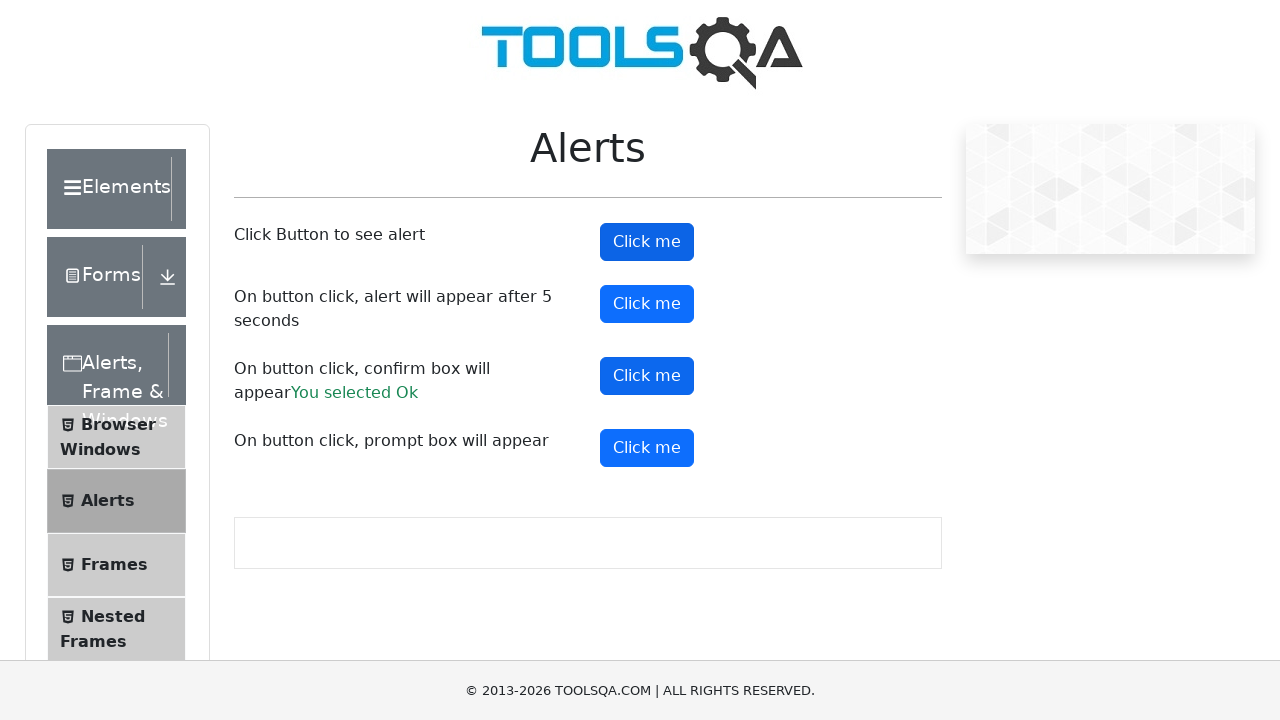

Set up dialog handler to dismiss confirmation dialog
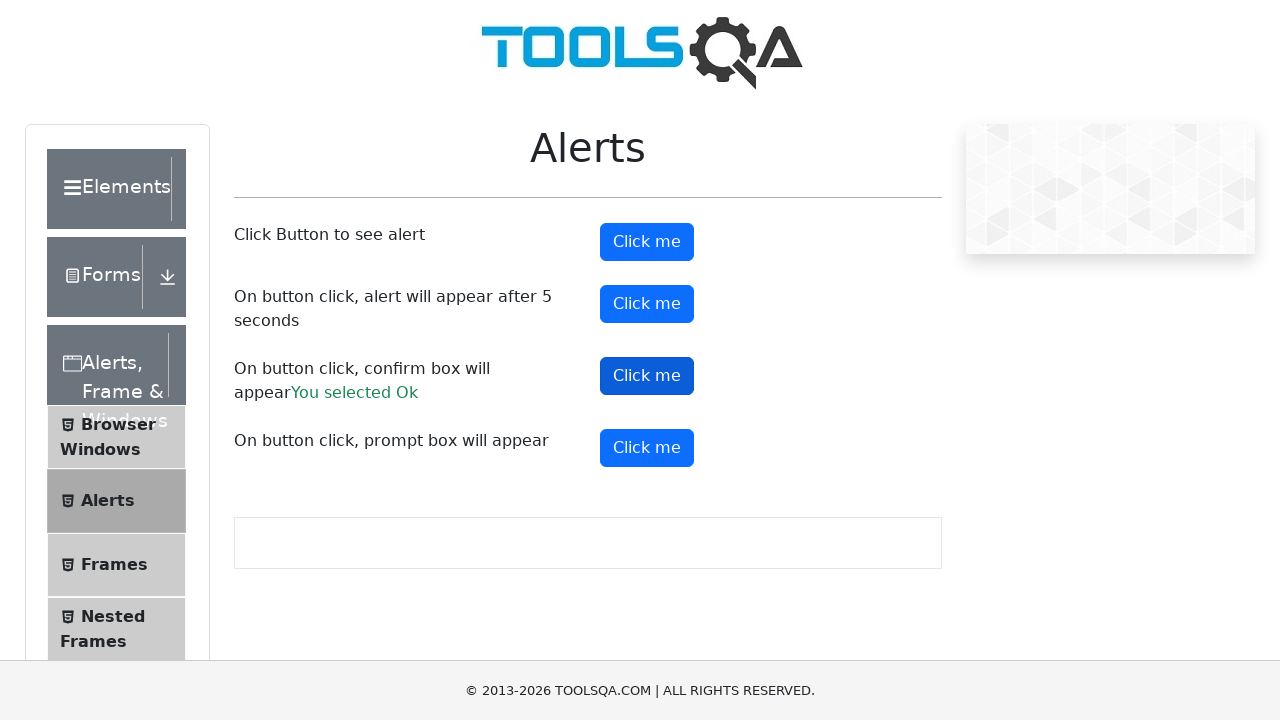

Waited 500ms for confirmation dialog to be dismissed
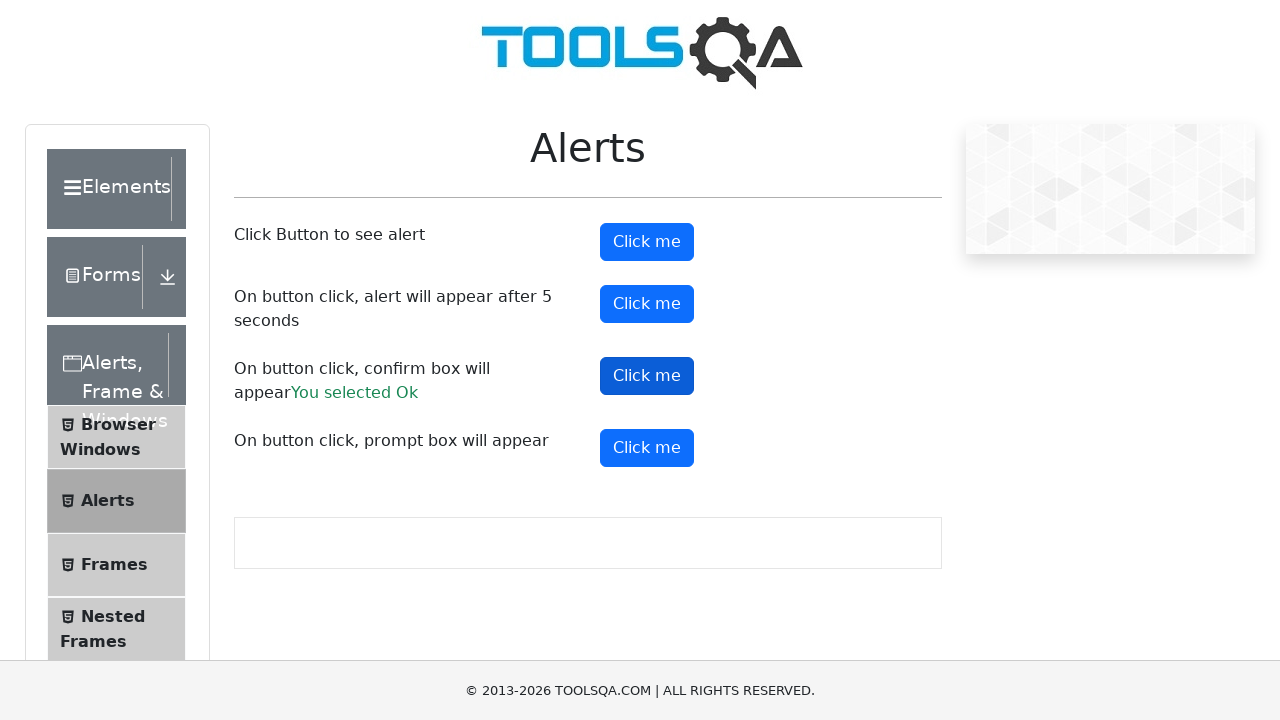

Clicked button to trigger prompt dialog at (647, 448) on #promtButton
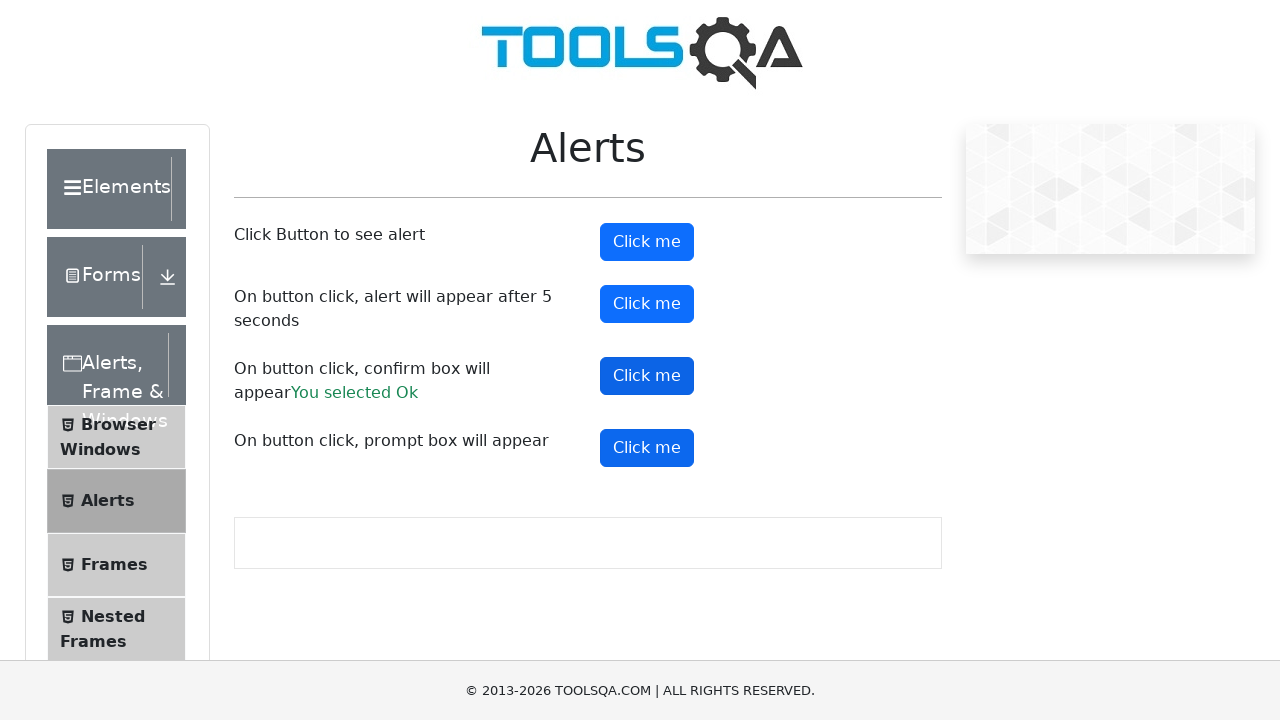

Set up dialog handler to accept prompt with text 'honey'
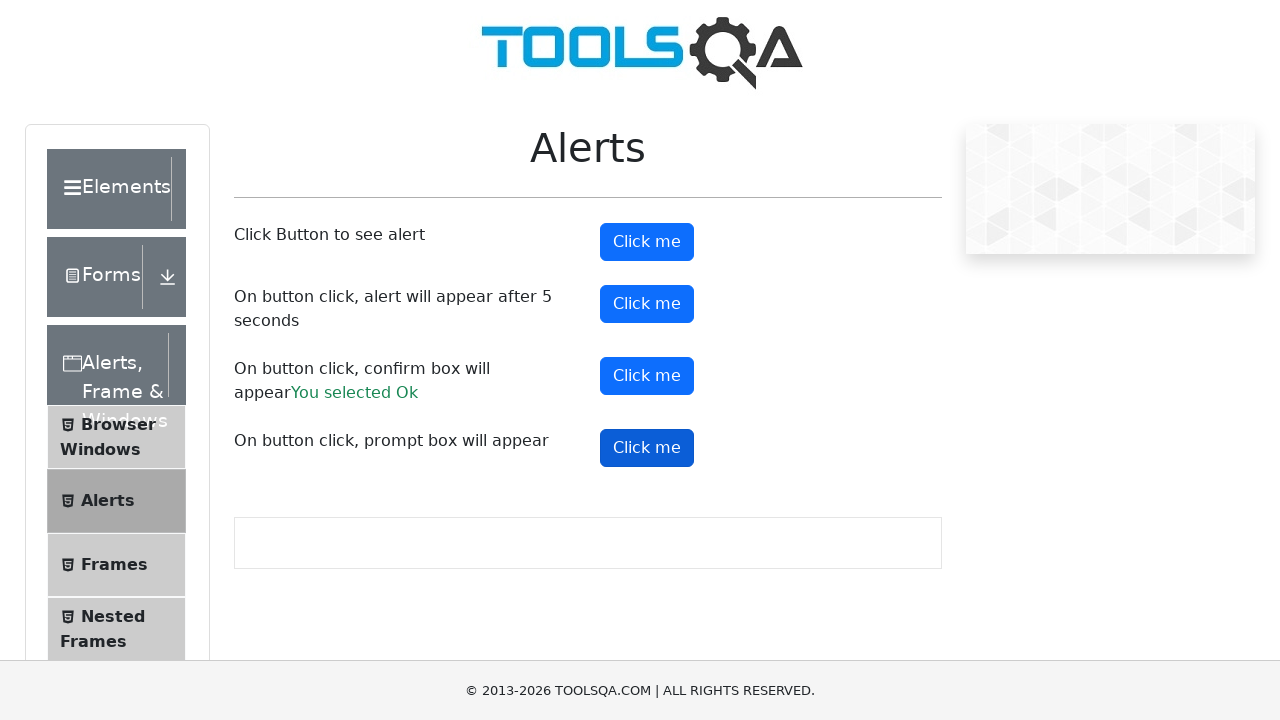

Waited 500ms for prompt dialog to be handled
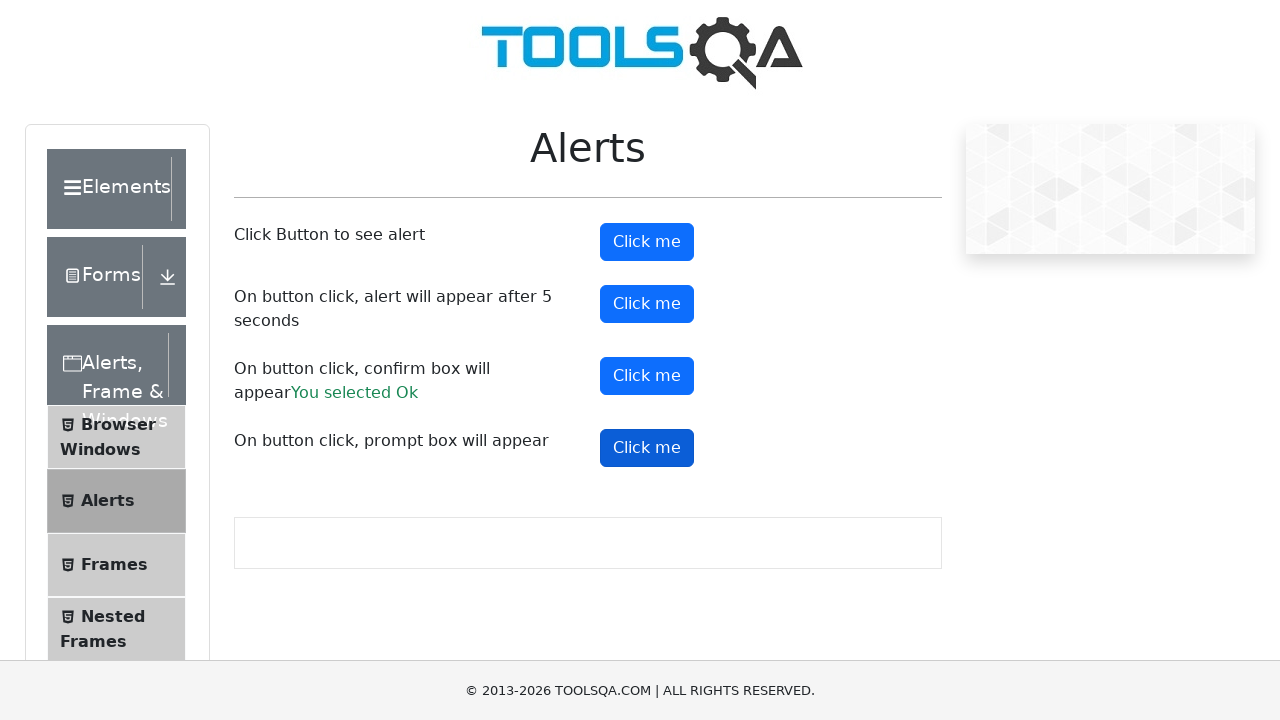

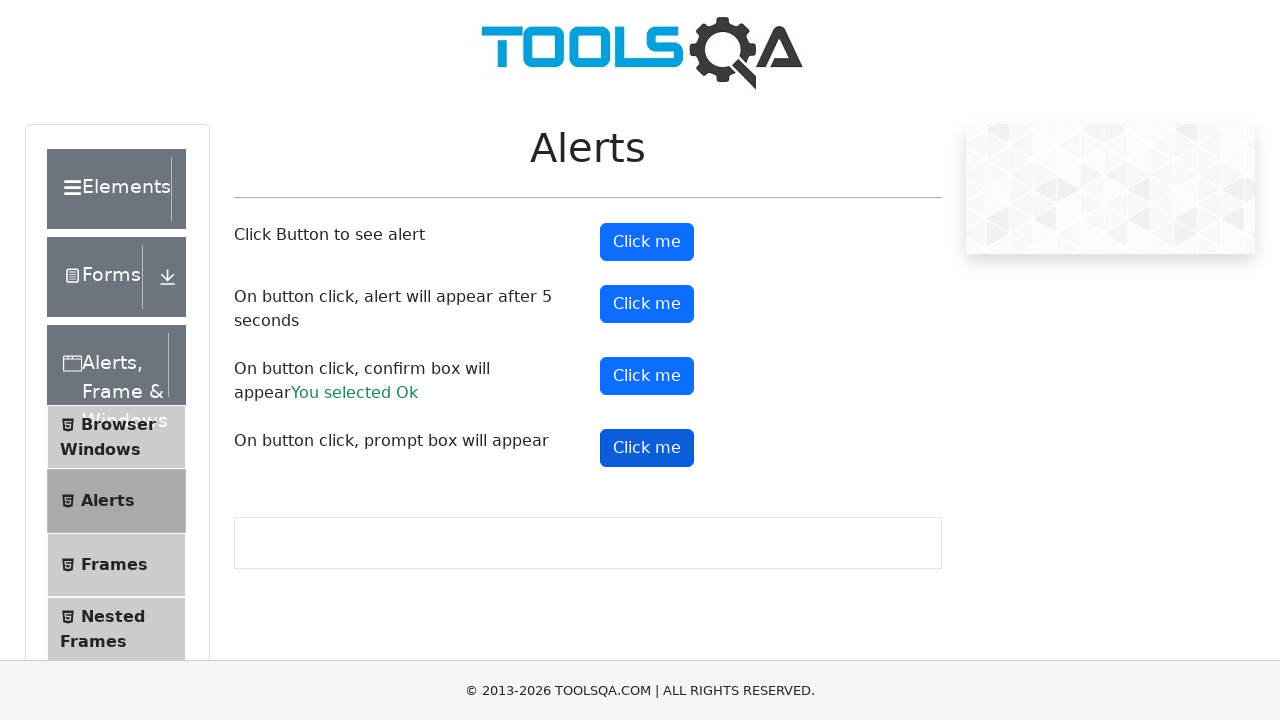